Tests dropdown selection functionality on a flight booking practice site by selecting different currency options from a dropdown menu

Starting URL: https://rahulshettyacademy.com/dropdownsPractise/

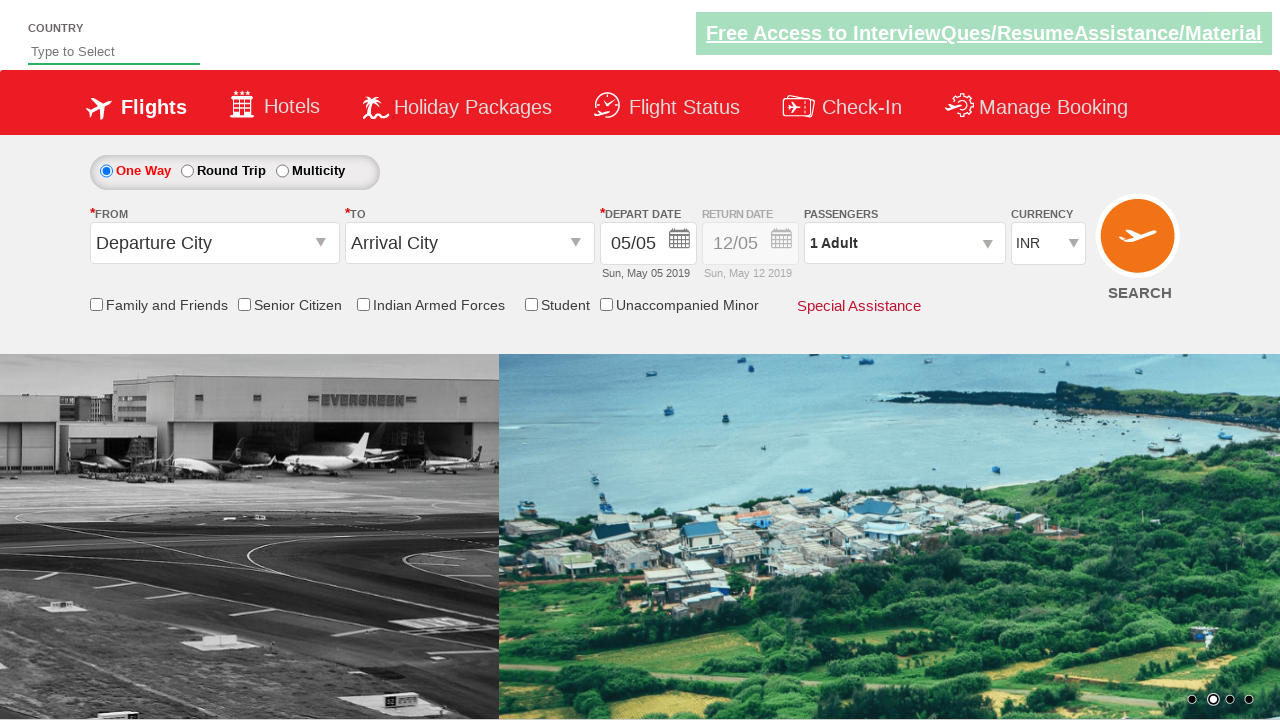

Located currency dropdown element
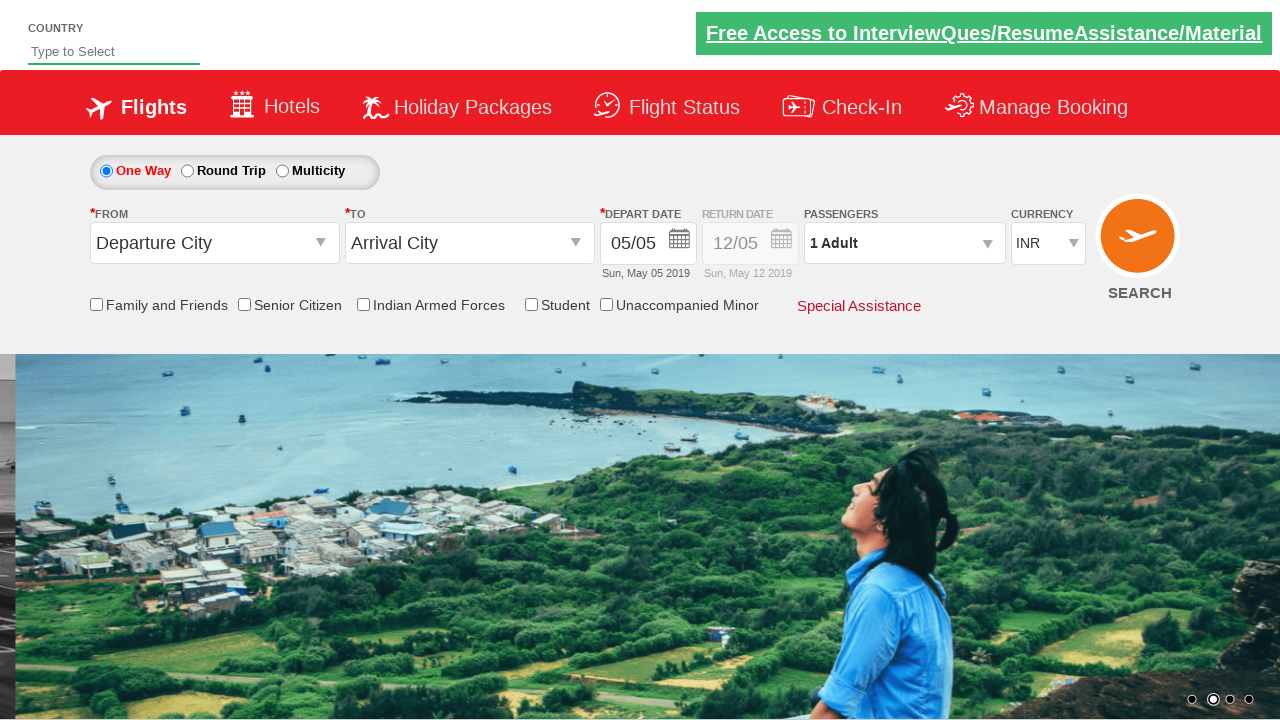

Selected third currency option from dropdown on #ctl00_mainContent_DropDownListCurrency
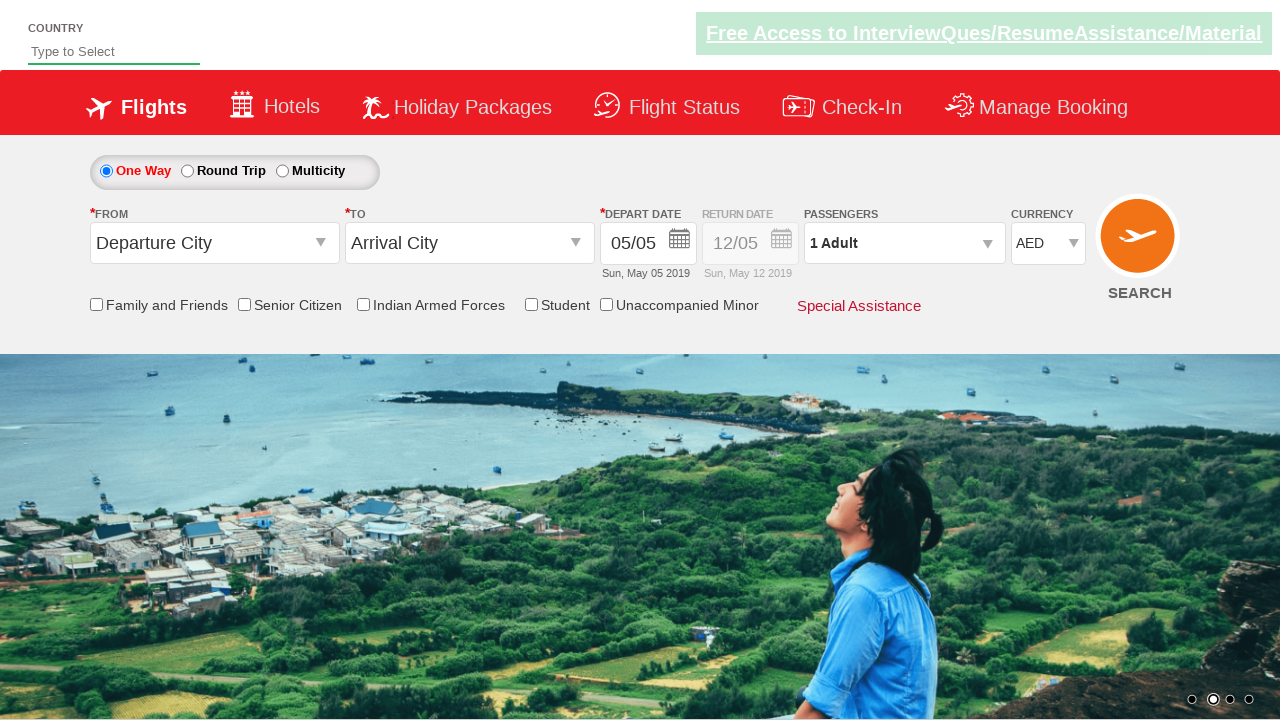

Selected fourth currency option from dropdown on #ctl00_mainContent_DropDownListCurrency
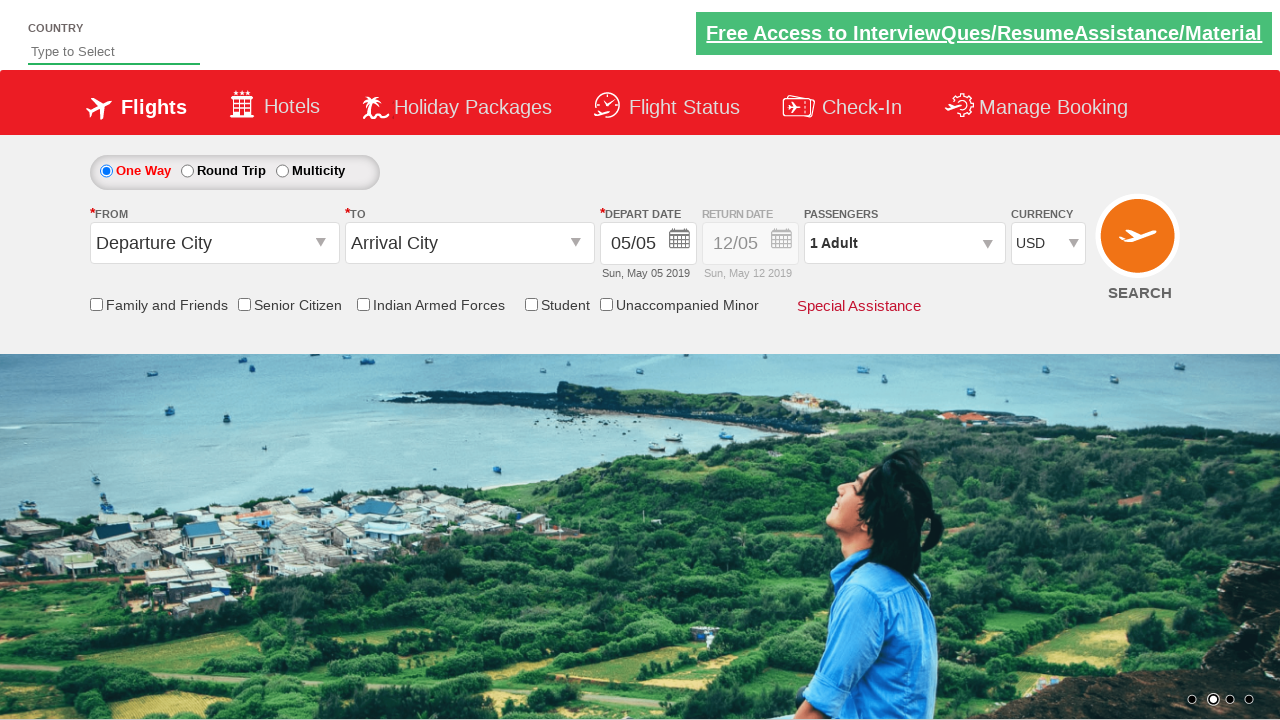

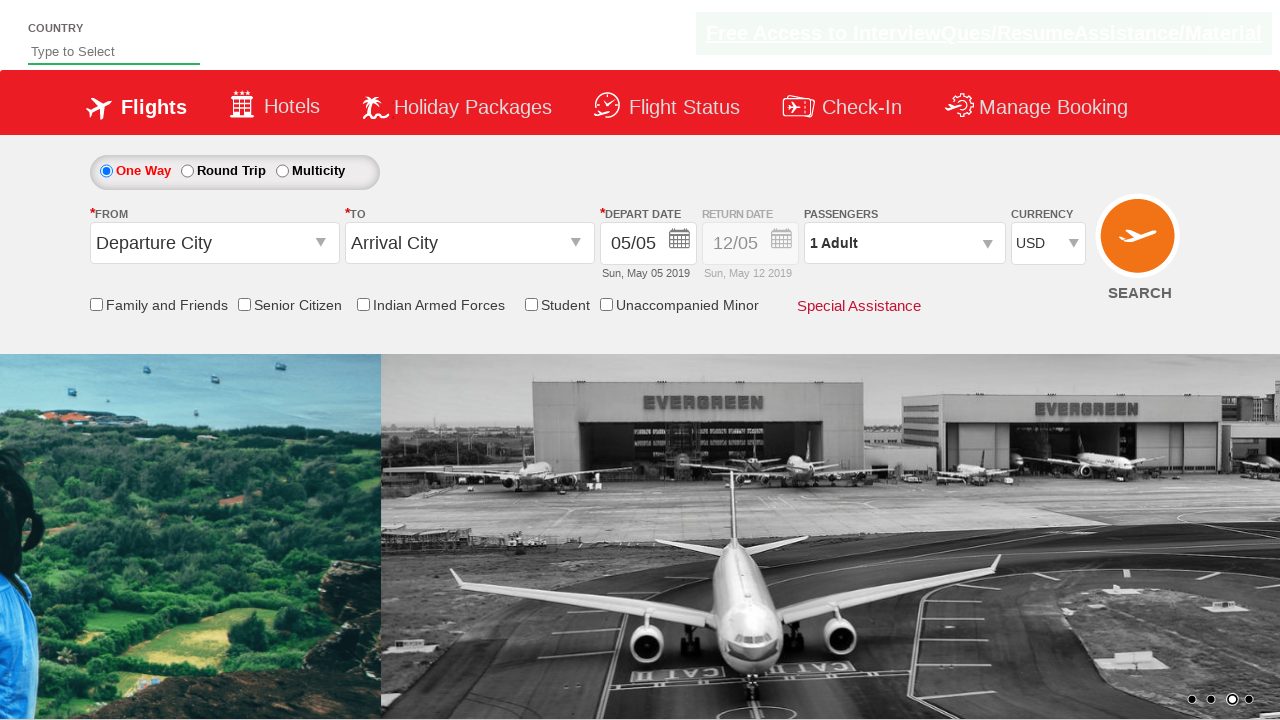